Tests scrolling to the last element in a large table using JavaScript's scrollIntoView method and verifies the element's text

Starting URL: http://przyklady.javastart.pl:8095/large

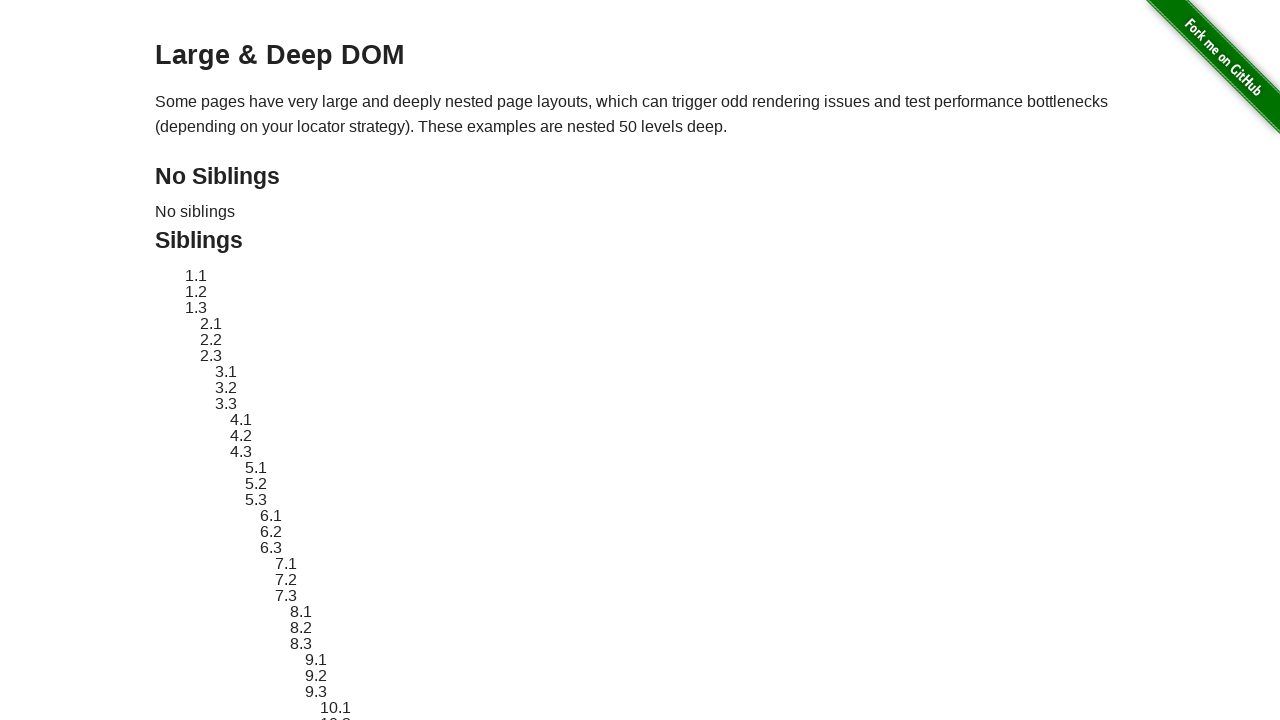

Located the last element in the table (row 50, column 50)
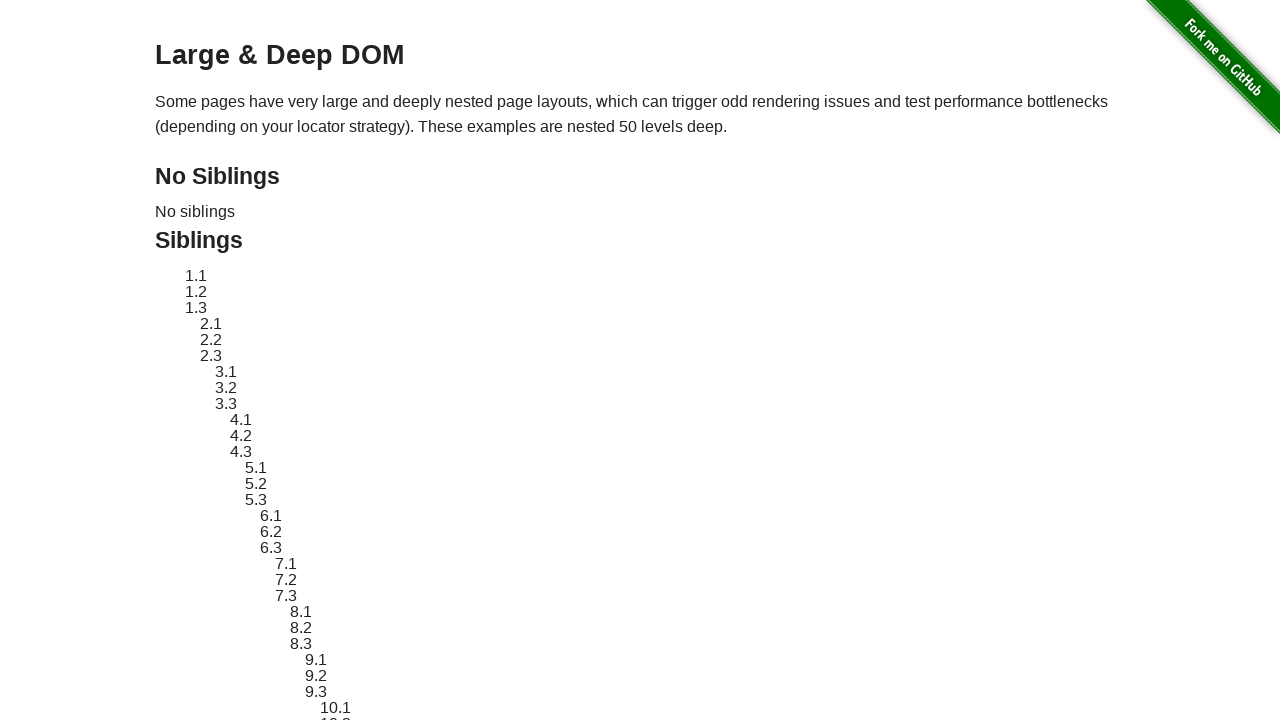

Scrolled to the last element using JavaScript's scrollIntoView method
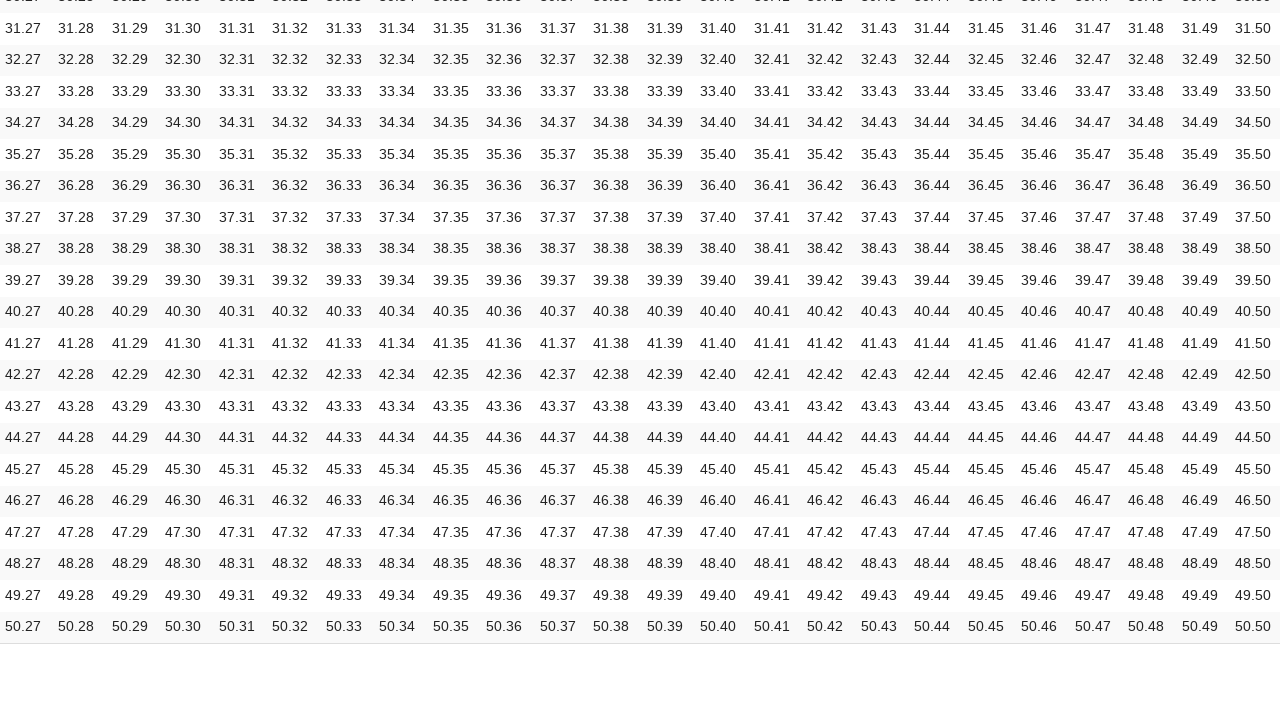

Verified that the last element's text content is '50.50'
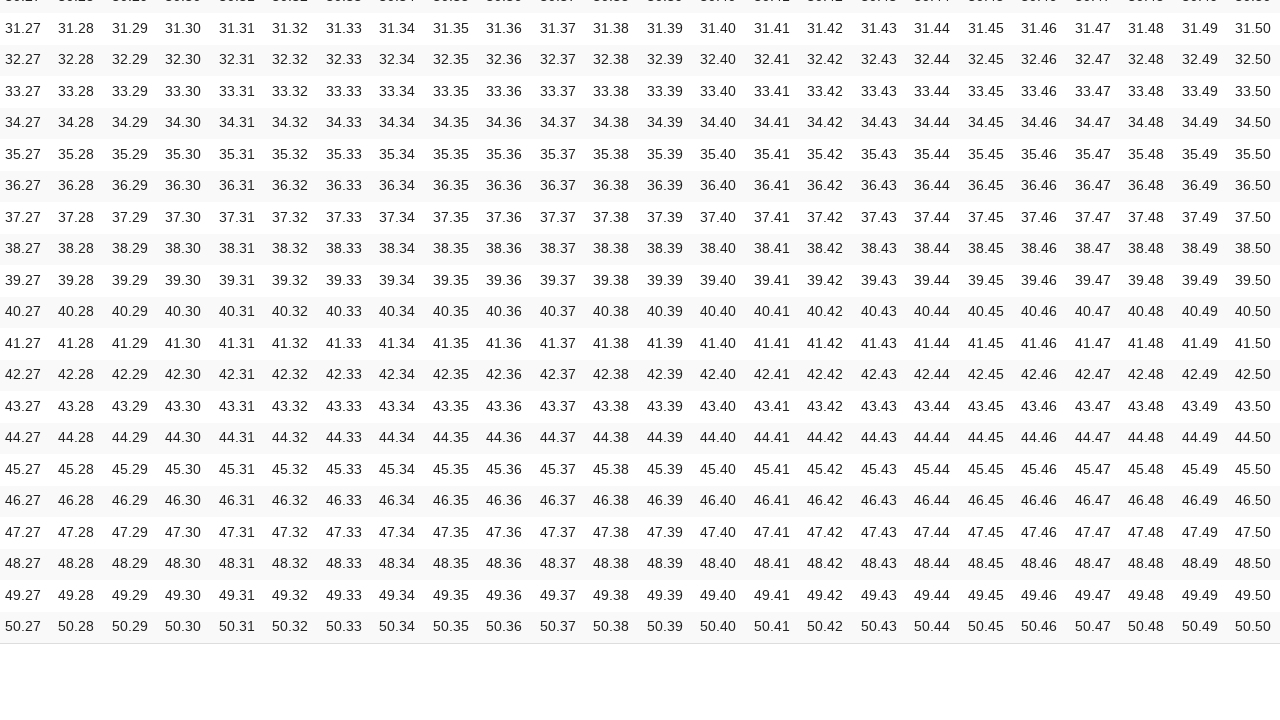

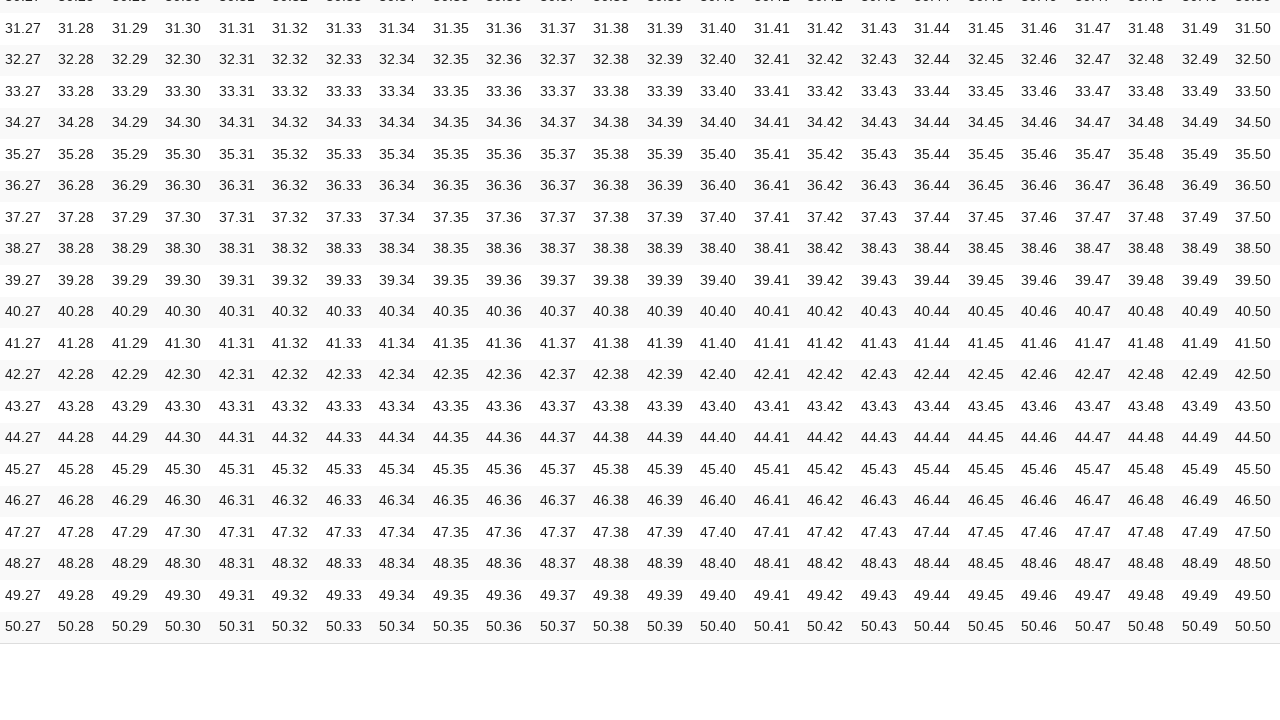